Navigates to a webpage, refreshes it, and scrolls through the entire page content from top to bottom.

Starting URL: https://bigfuck.tv/best/

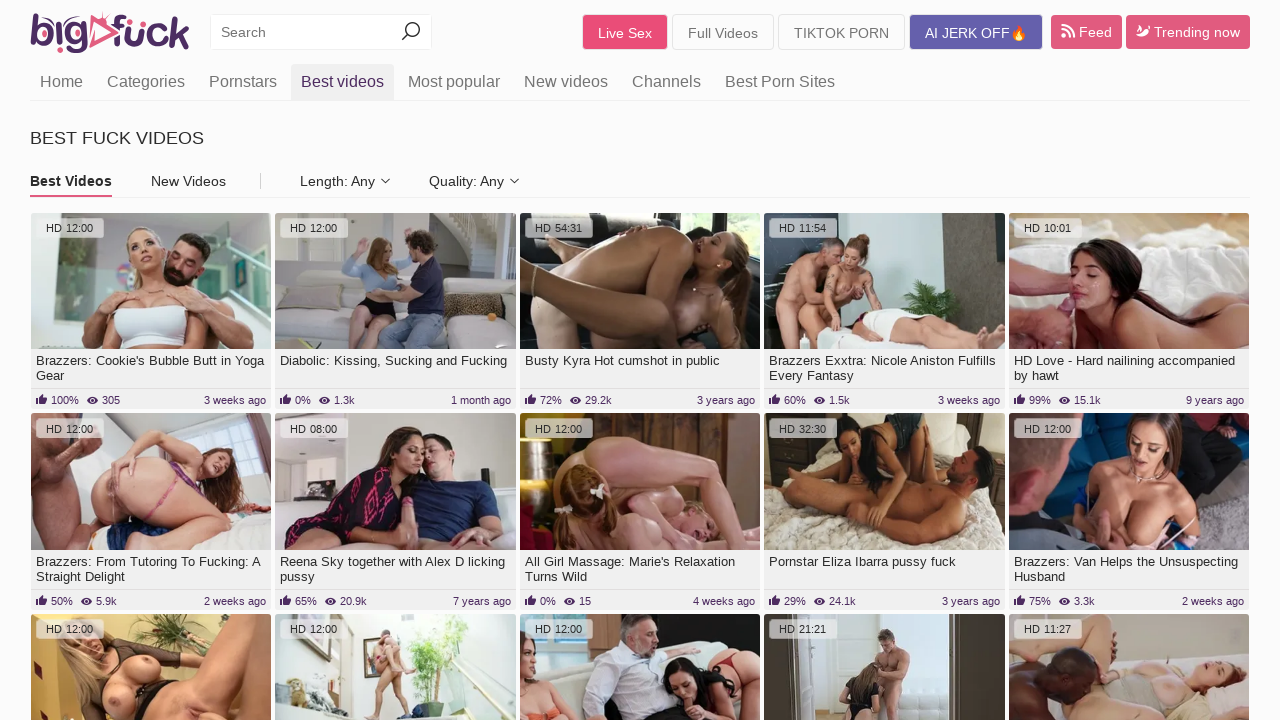

Reloaded the webpage
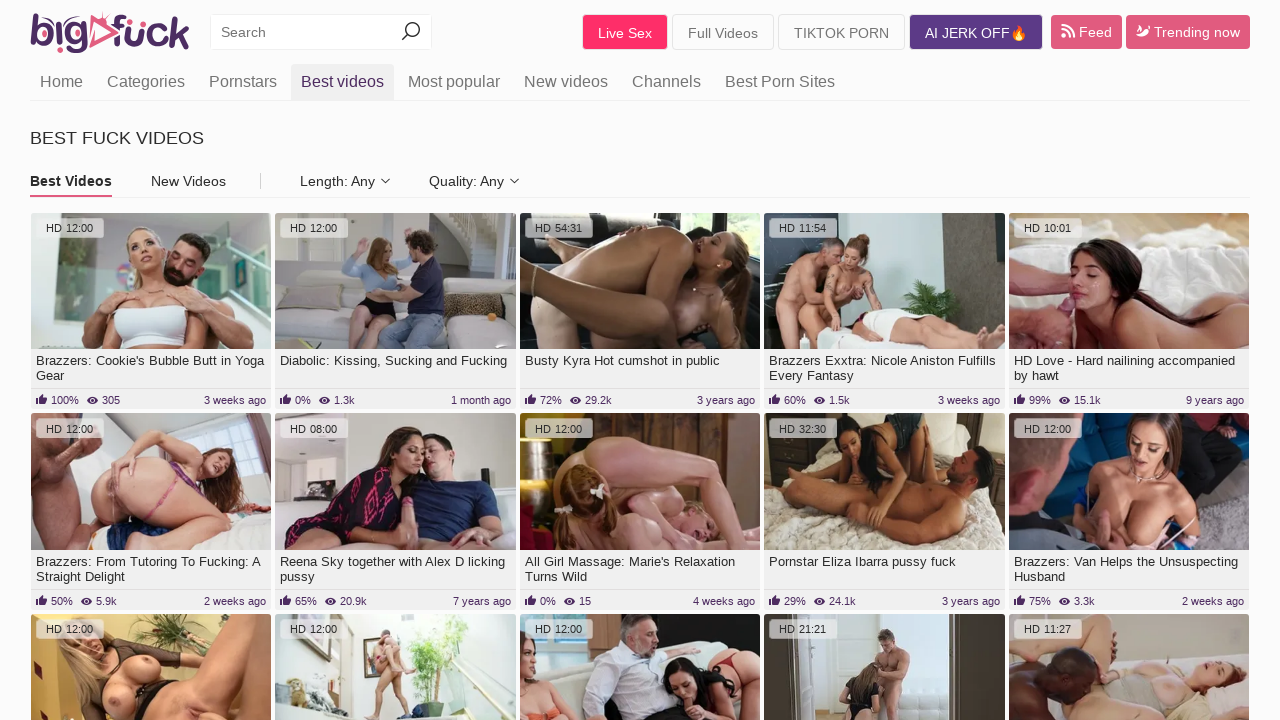

Waited for page DOM to finish loading
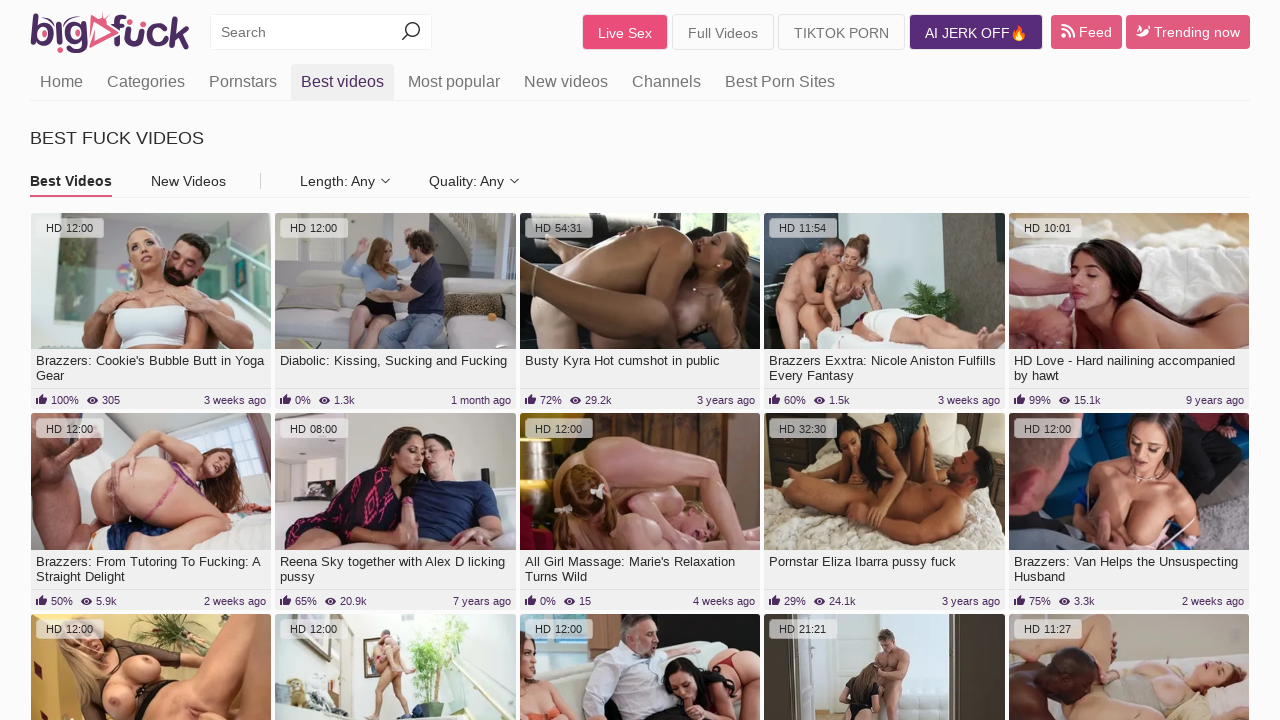

Retrieved total page height
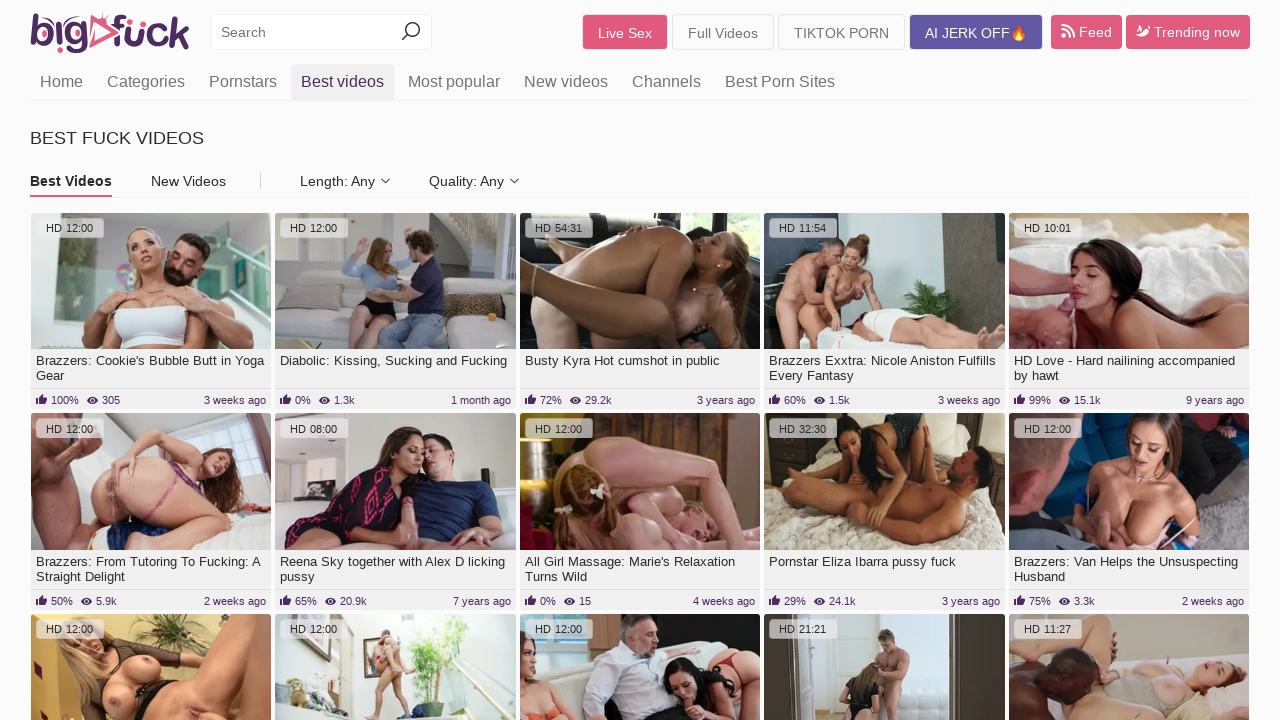

Retrieved viewport height
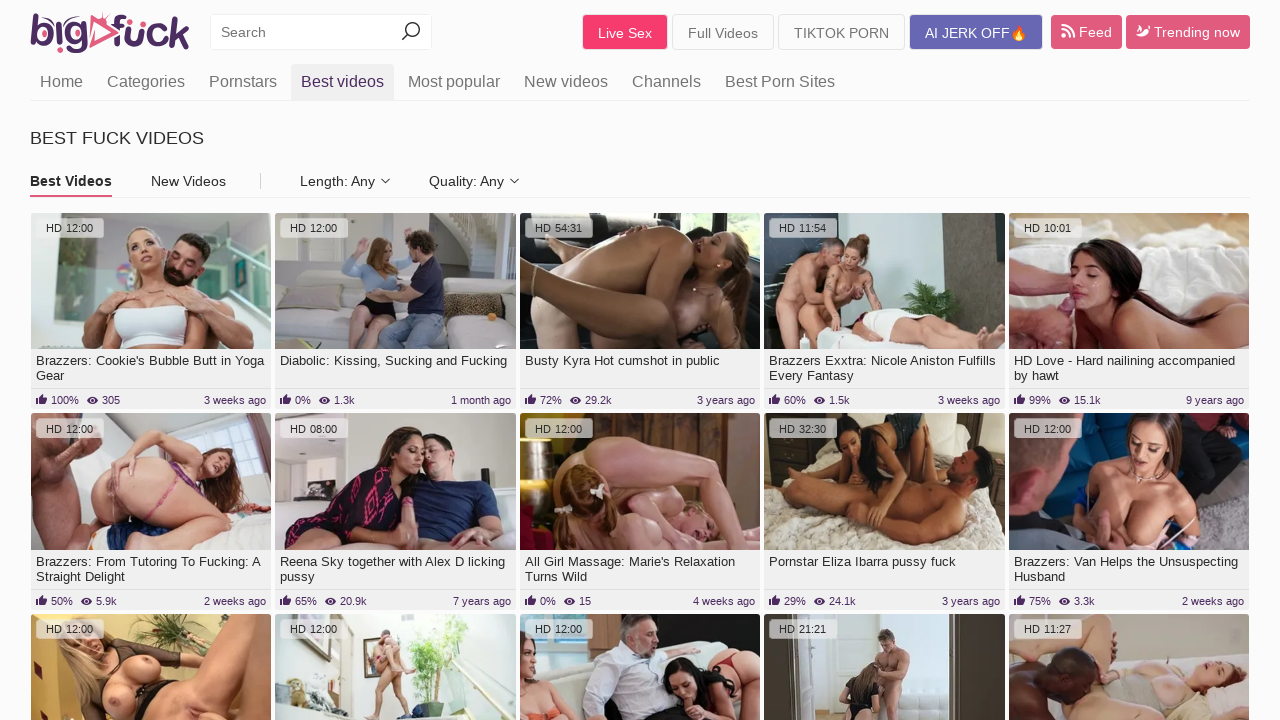

Scrolled to offset 0px
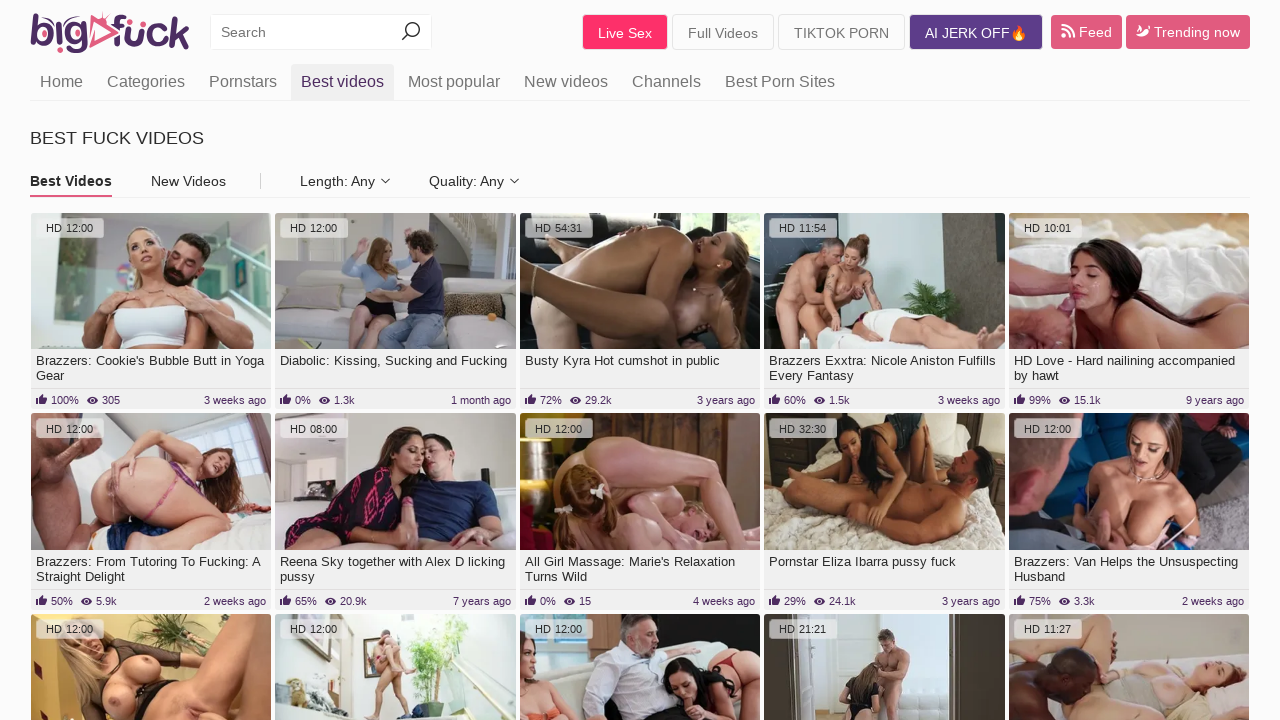

Waited 1 second for content to load
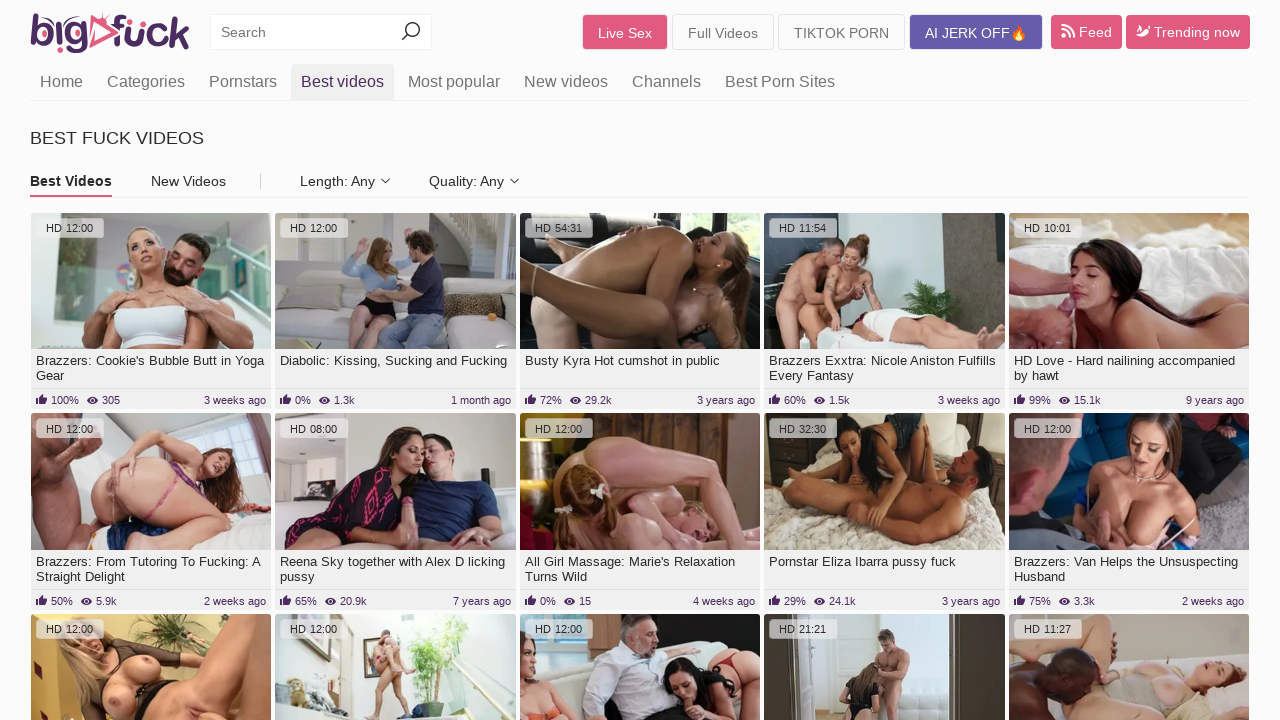

Scrolled to offset 720px
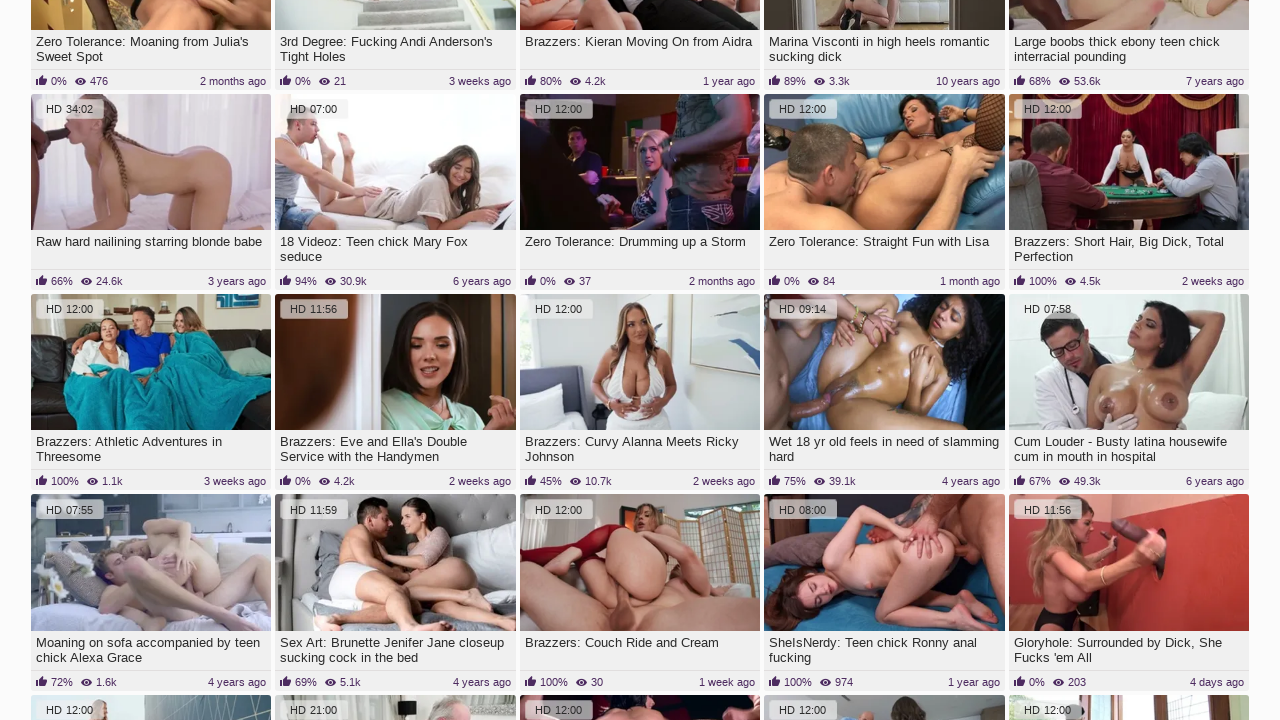

Waited 1 second for content to load
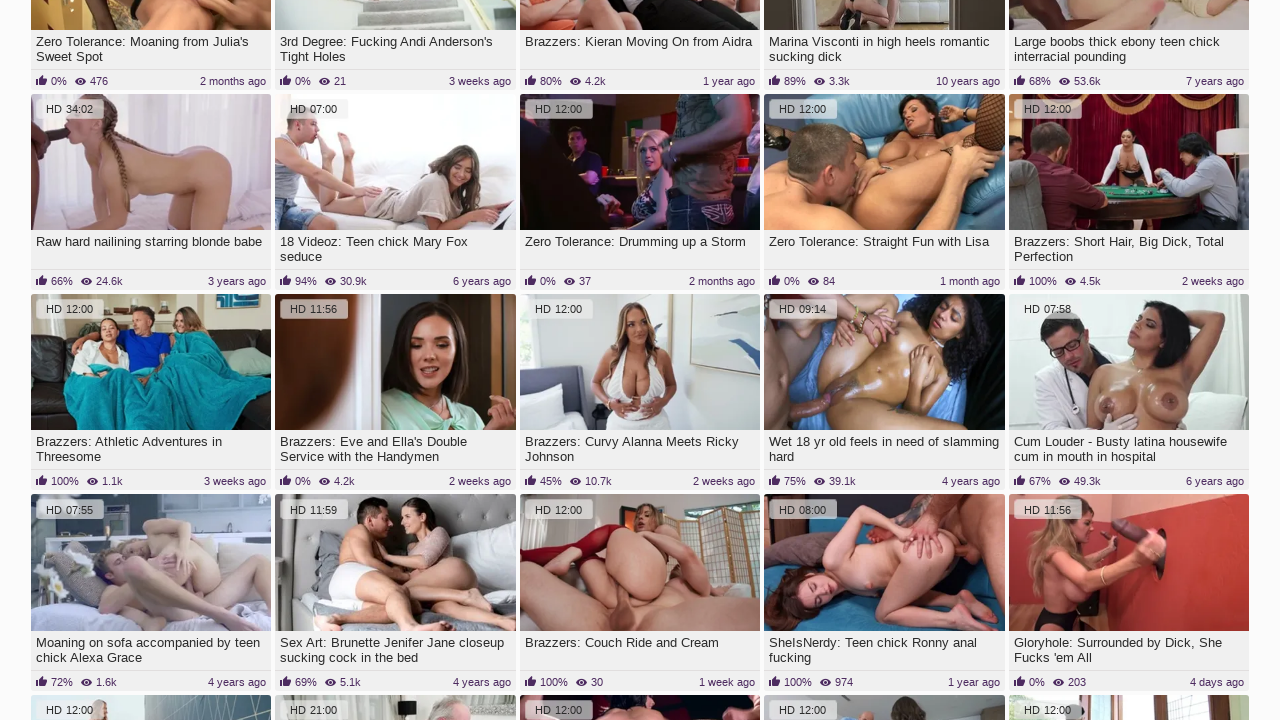

Scrolled to offset 1440px
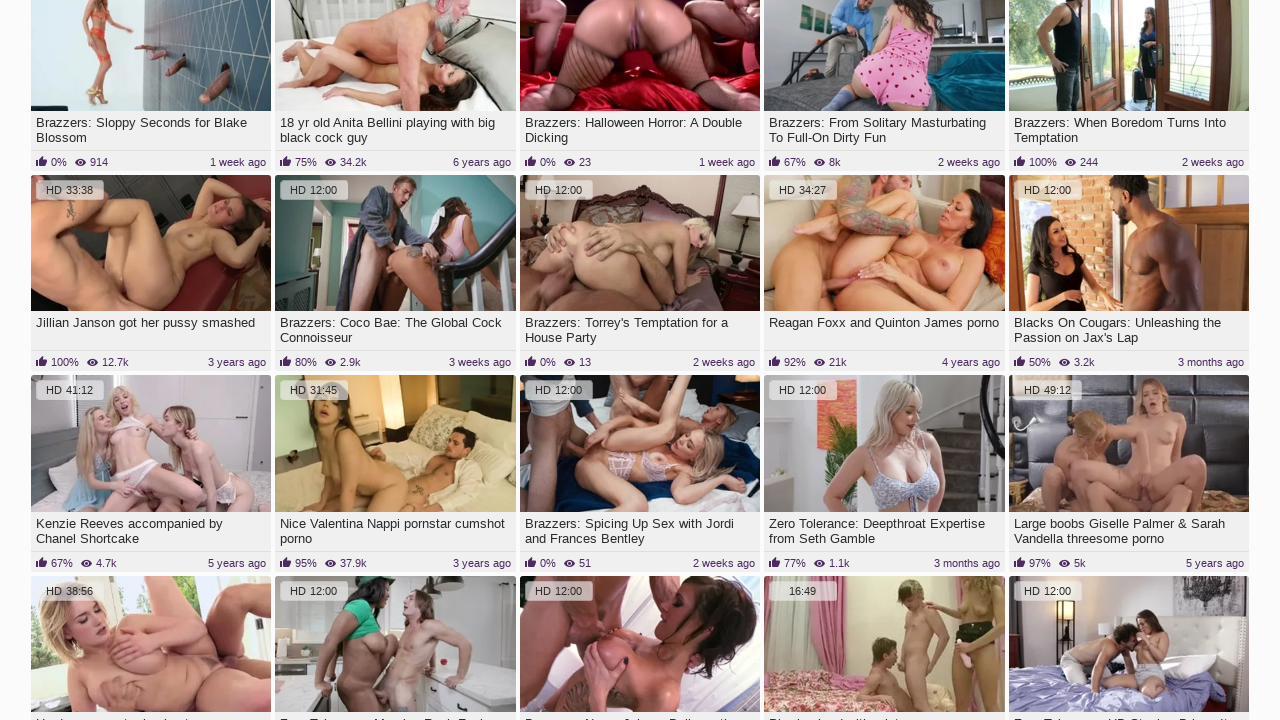

Waited 1 second for content to load
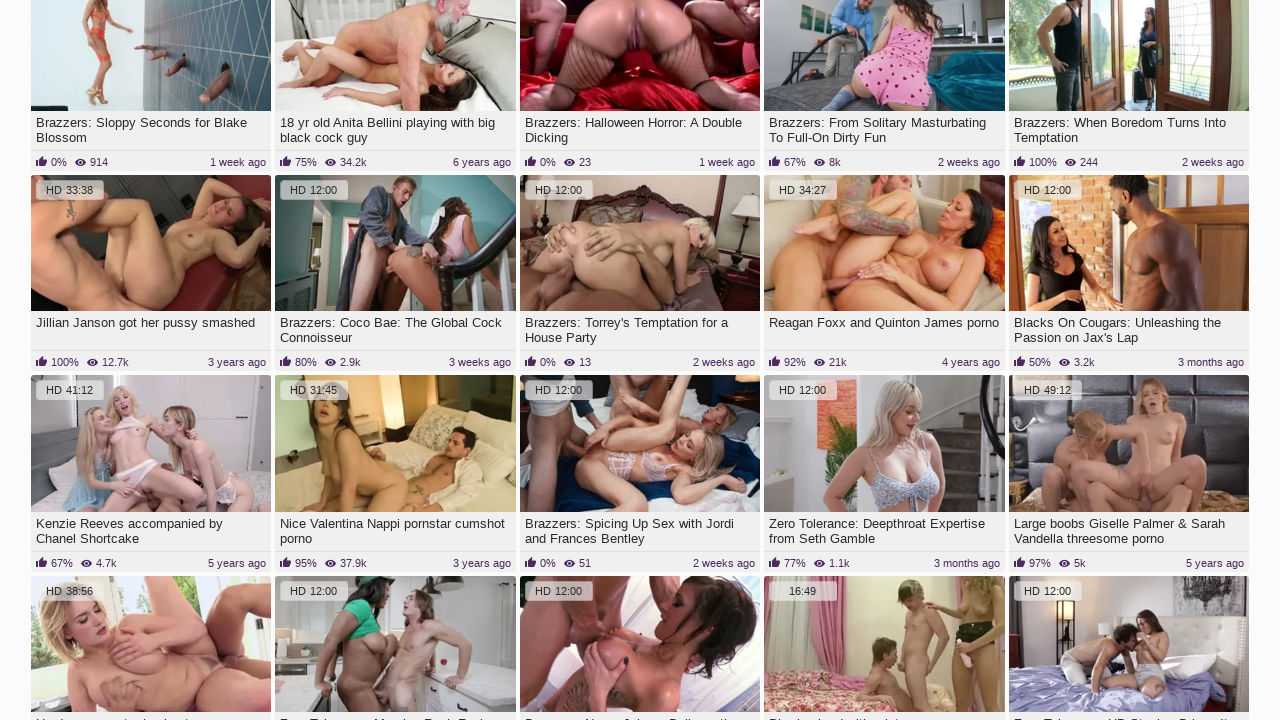

Scrolled to offset 2160px
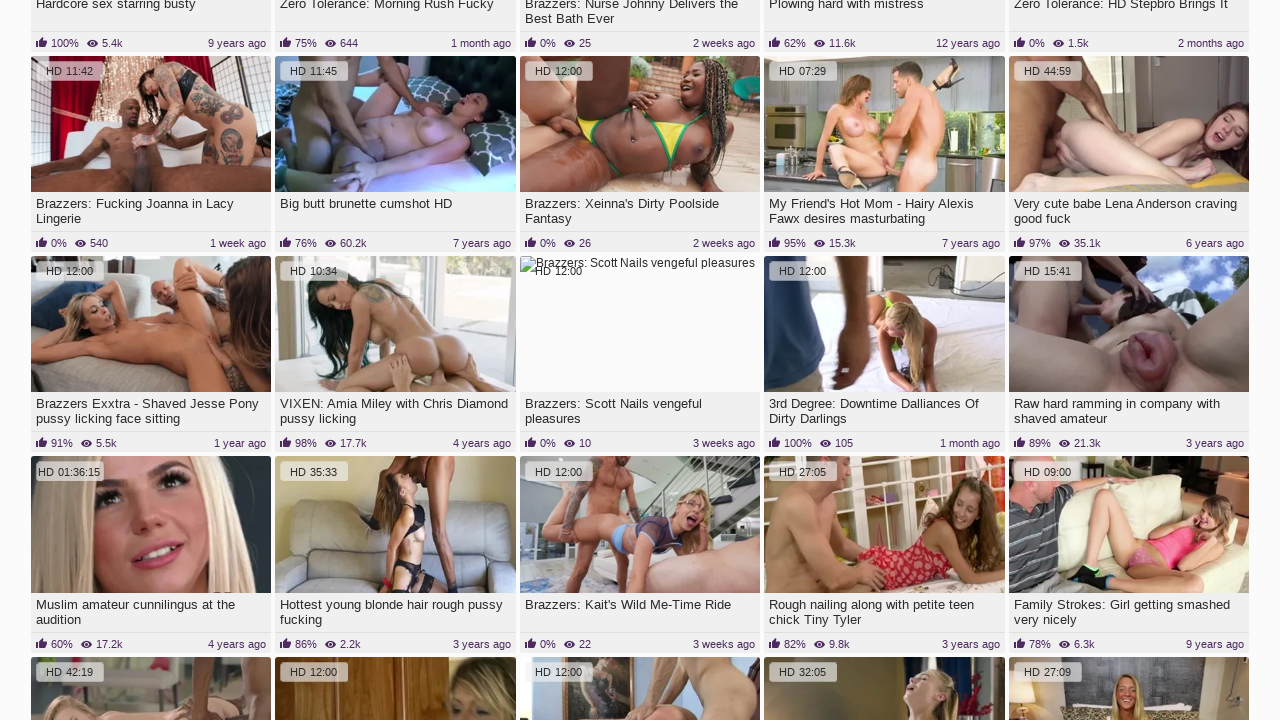

Waited 1 second for content to load
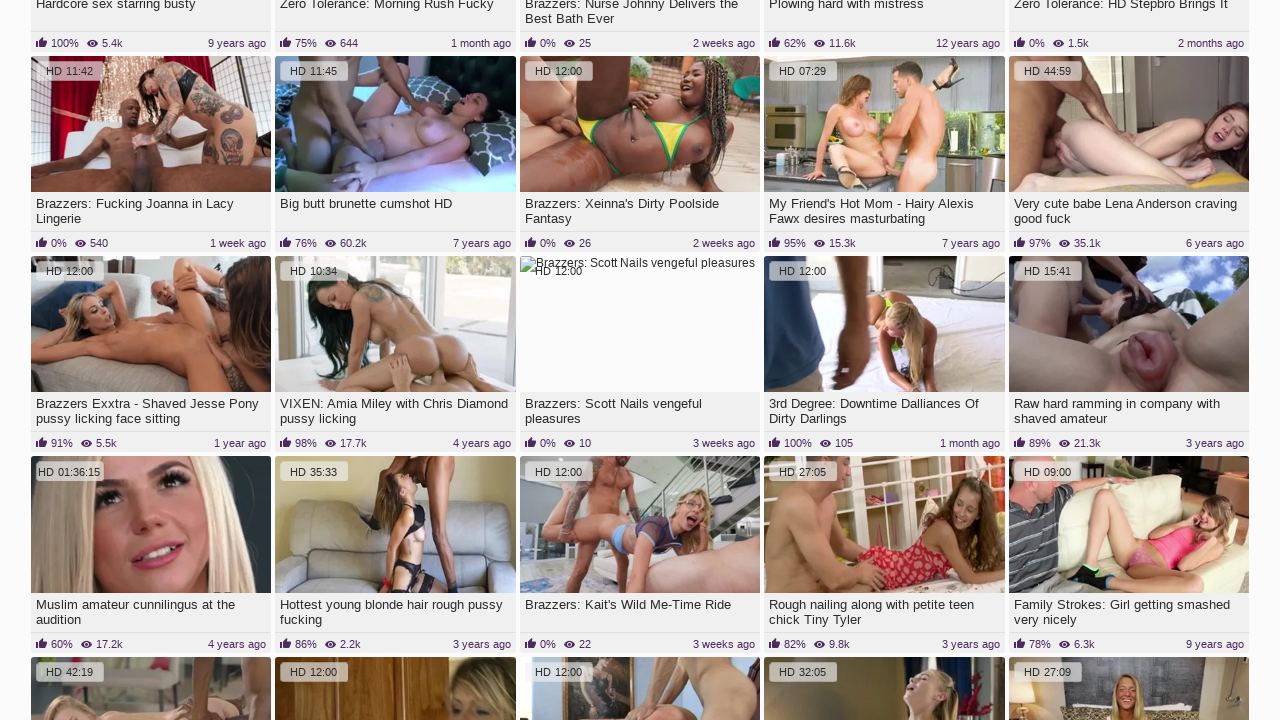

Scrolled to offset 2880px
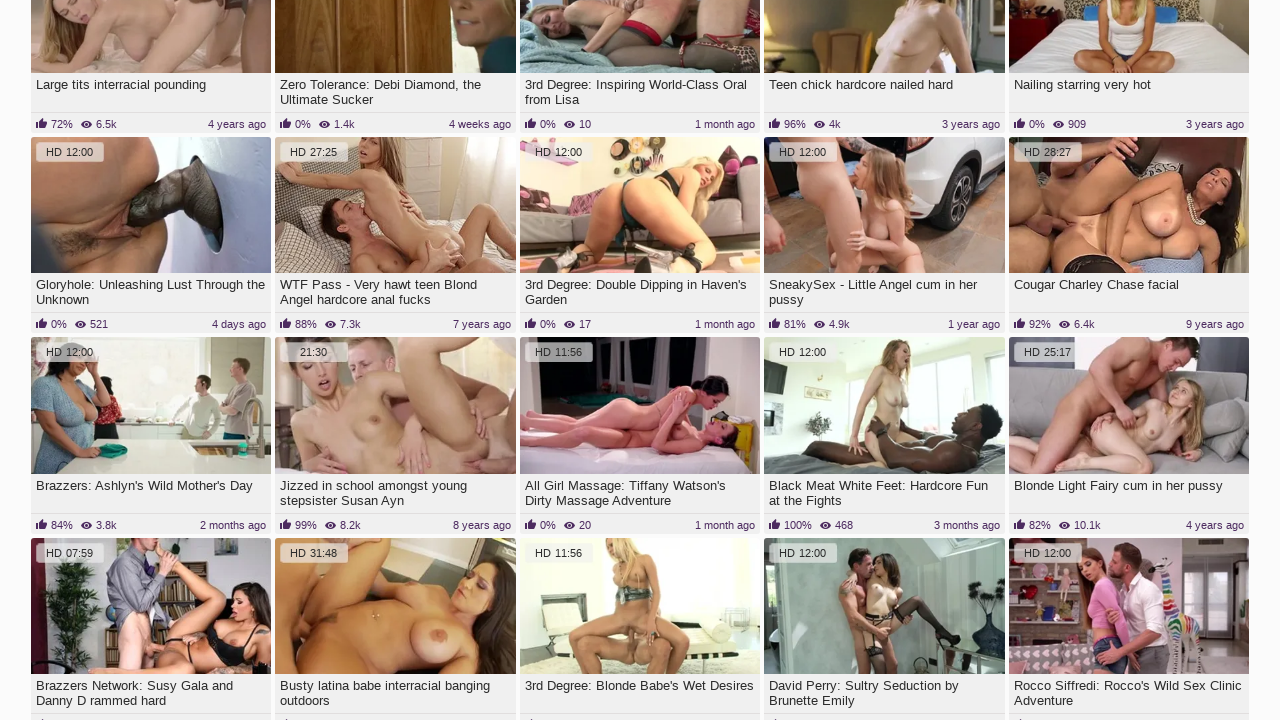

Waited 1 second for content to load
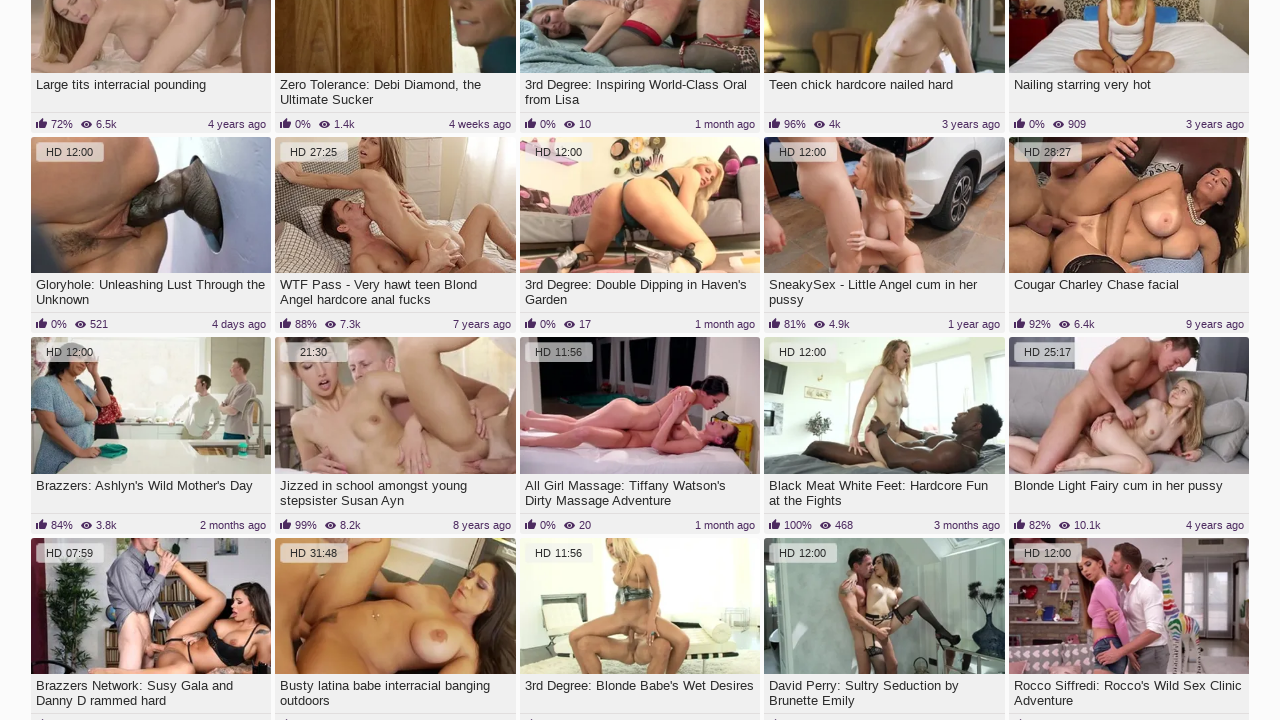

Scrolled to offset 3600px
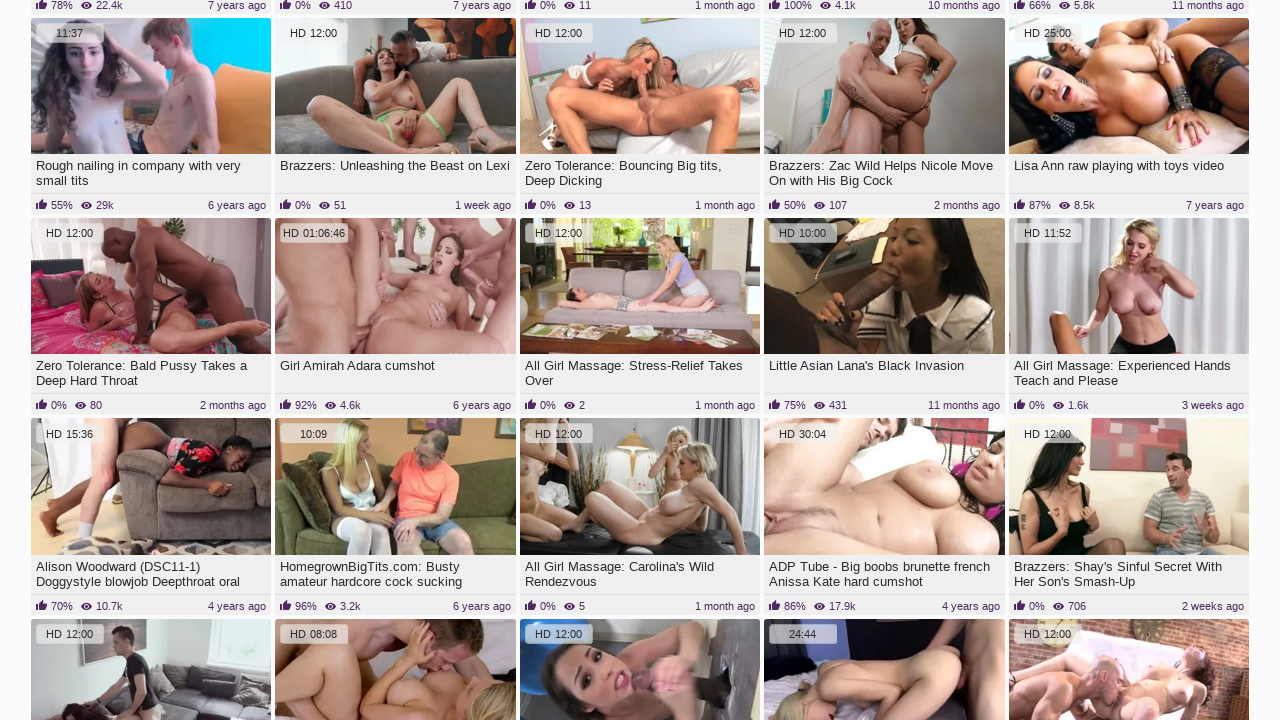

Waited 1 second for content to load
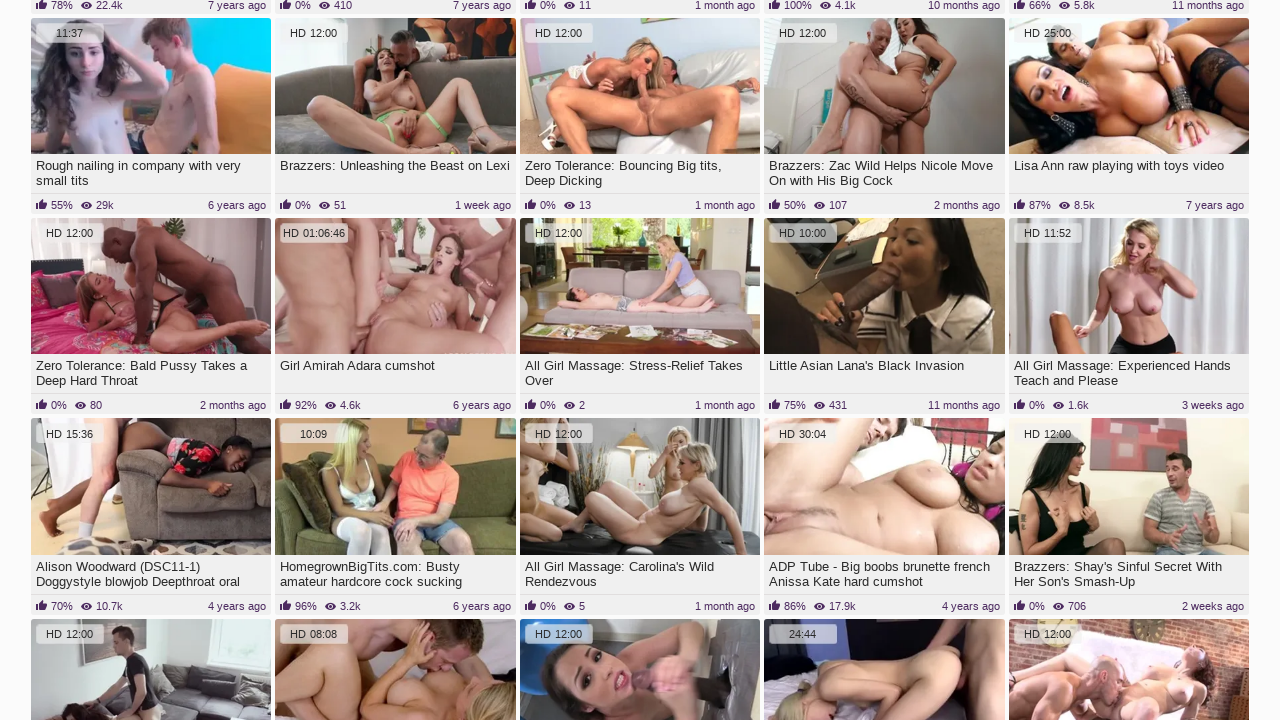

Scrolled to offset 4320px
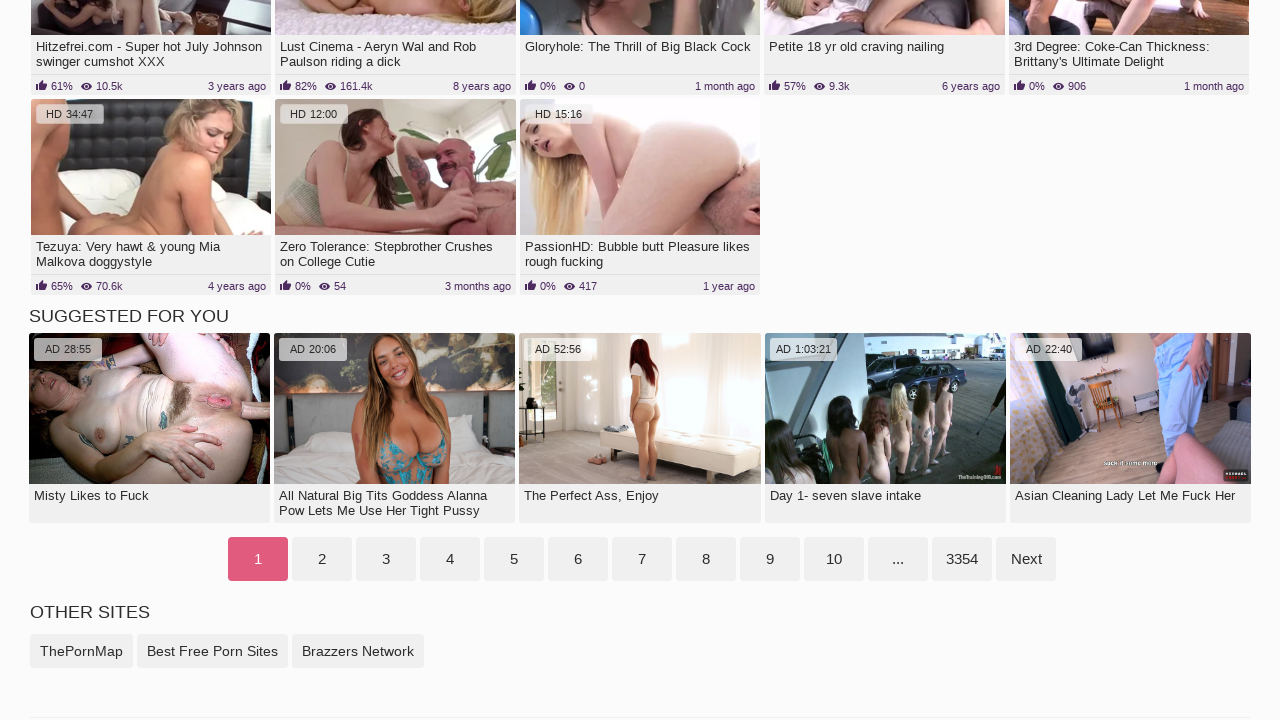

Waited 1 second for content to load
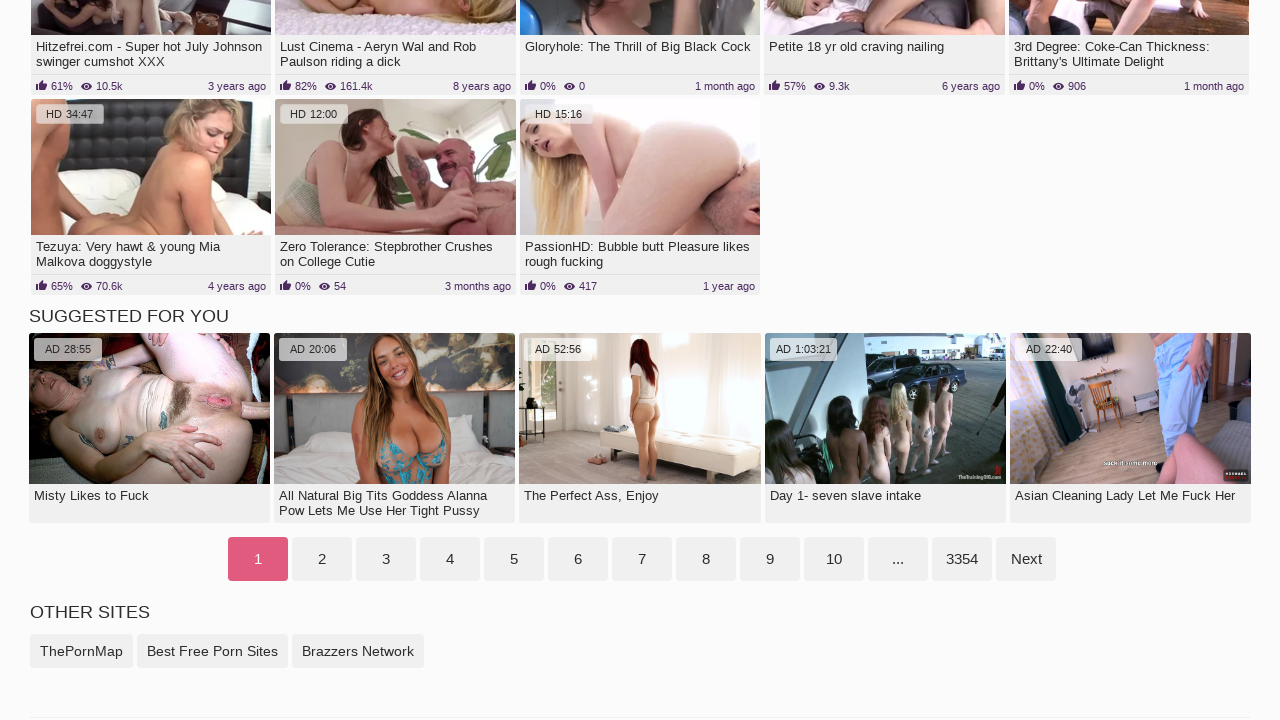

Scrolled to offset 5040px
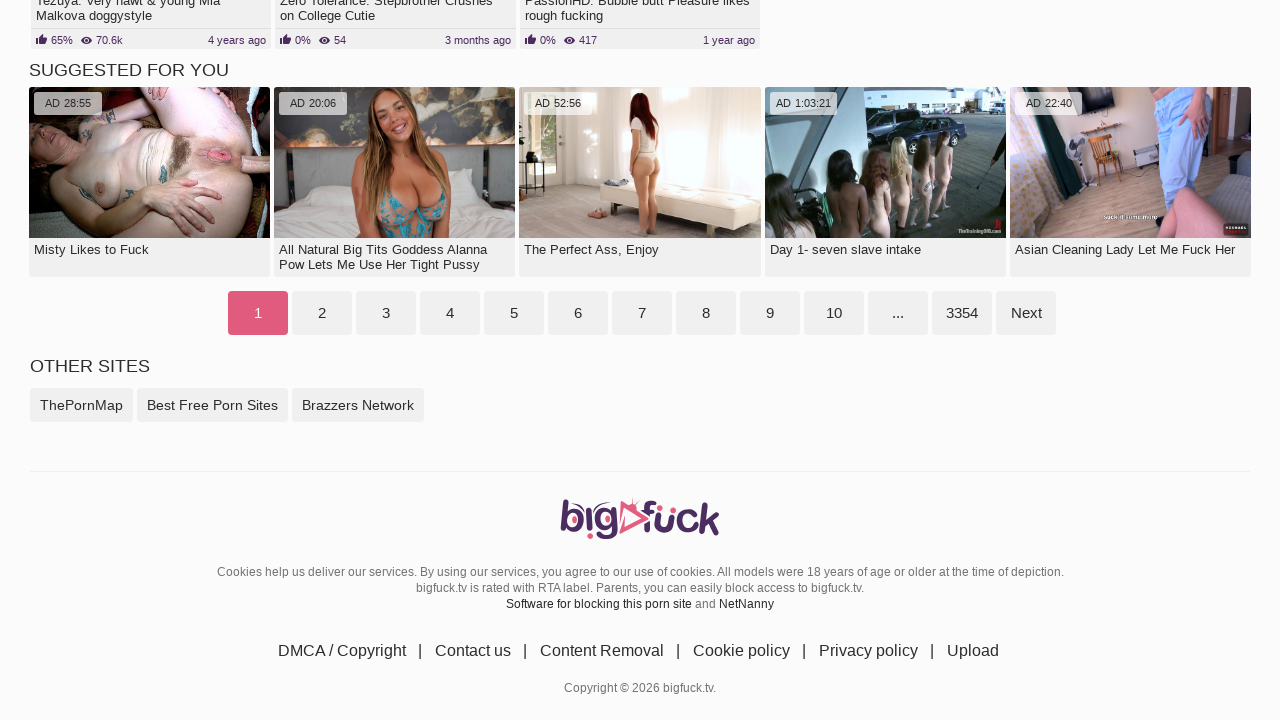

Waited 1 second for content to load
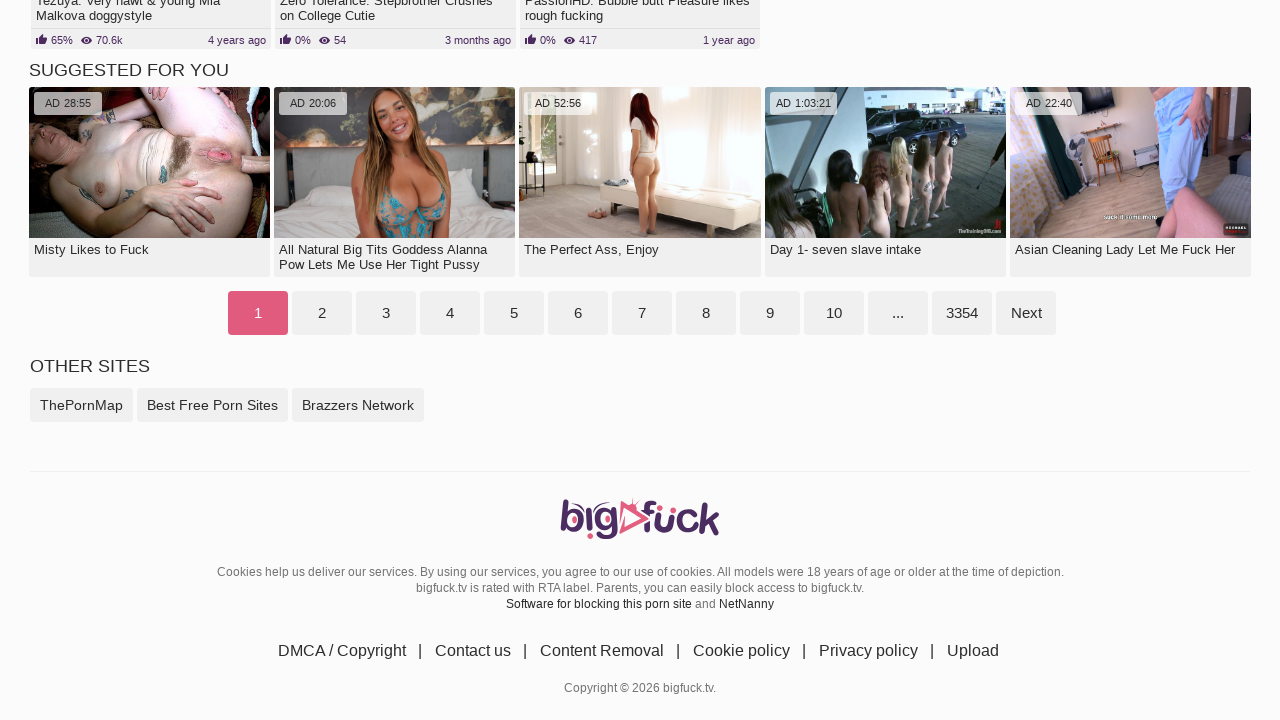

Scrolled back to top of page
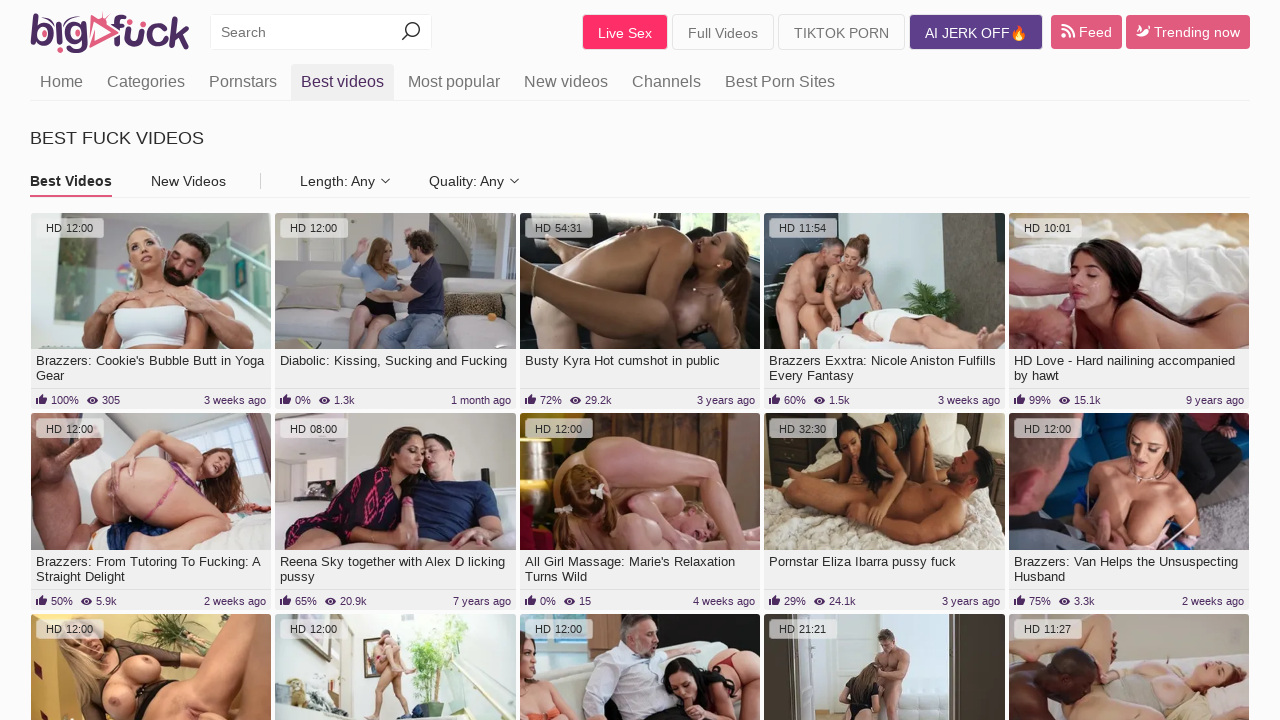

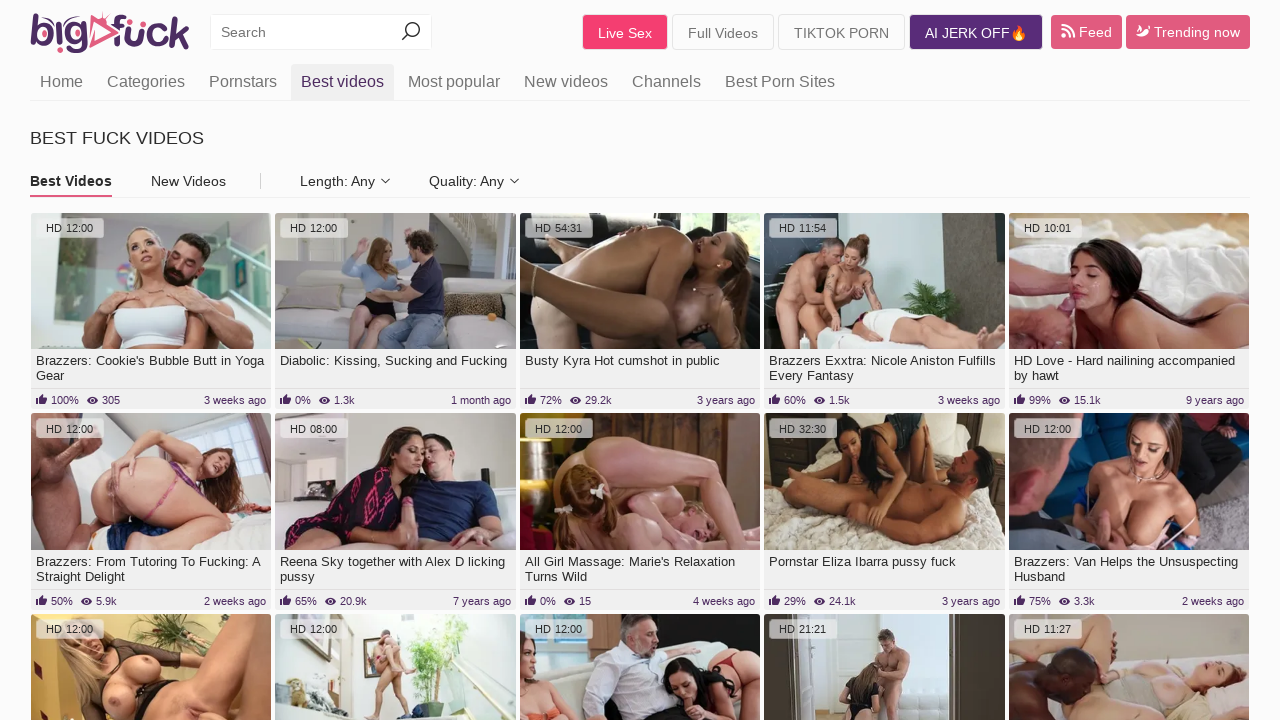